Tests sending a space key press to an input element and verifies the page displays the correct key pressed

Starting URL: http://the-internet.herokuapp.com/key_presses

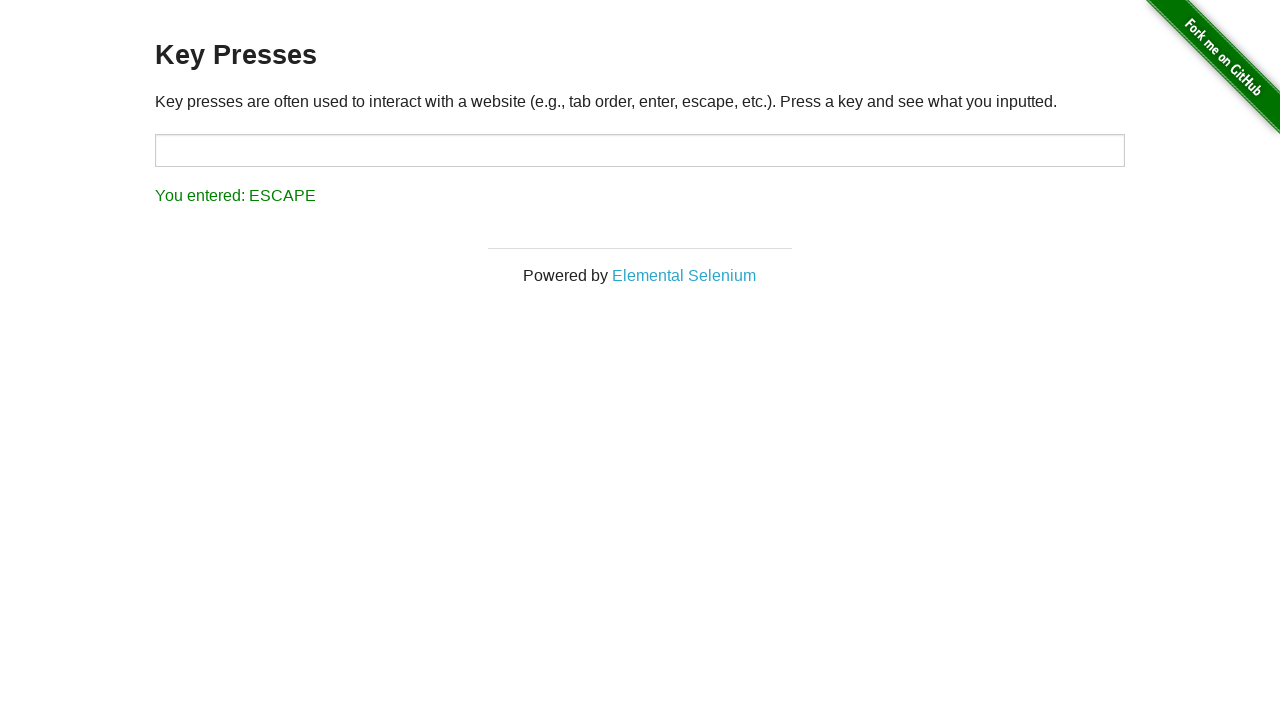

Pressed Space key on target element on #target
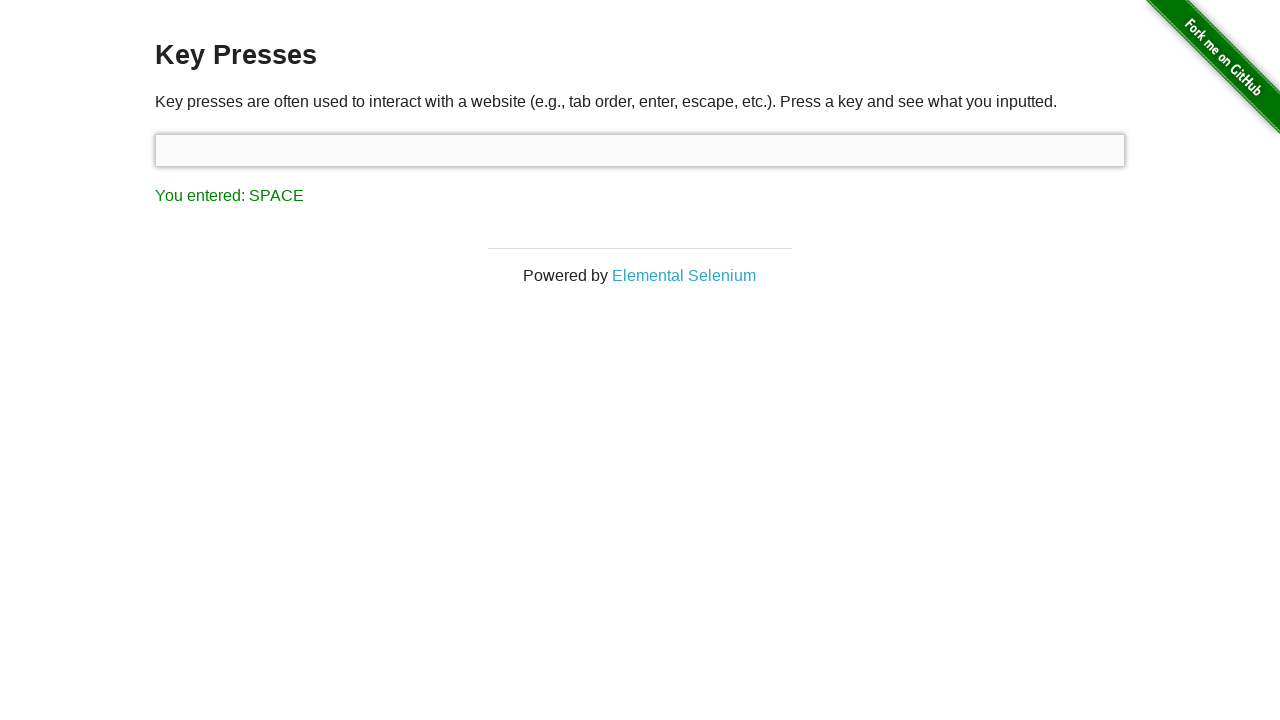

Retrieved result text from page
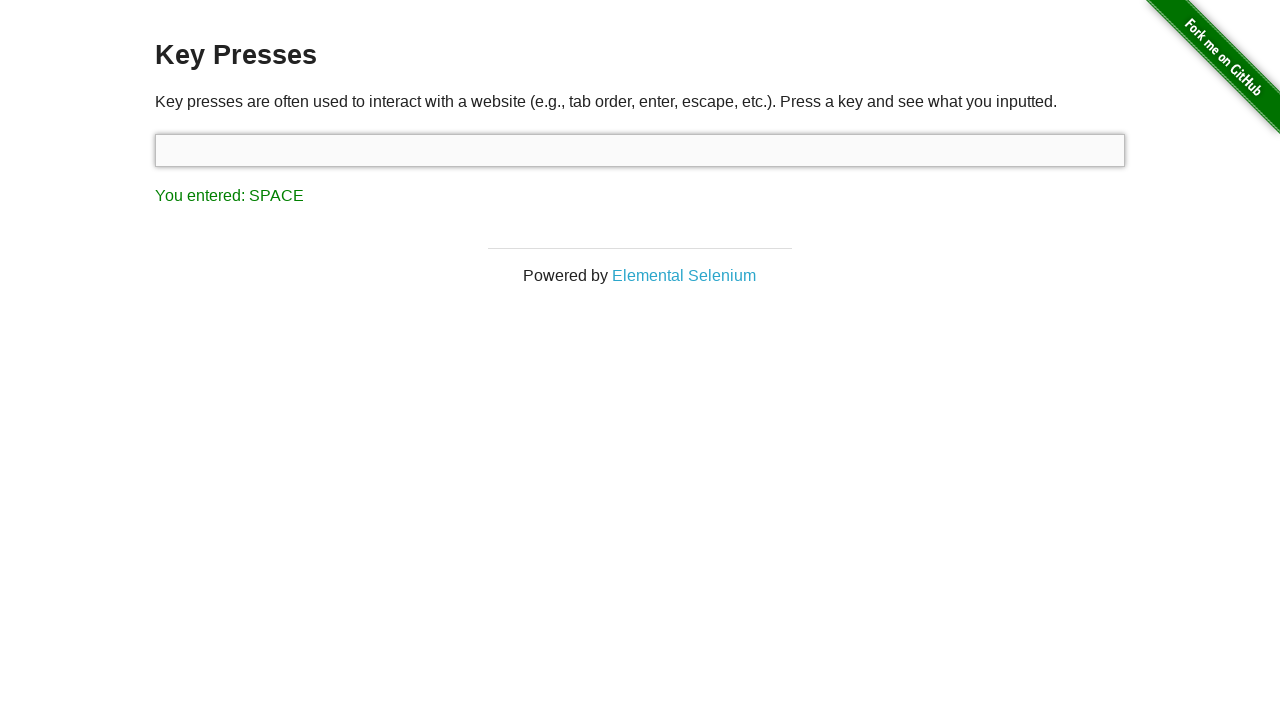

Verified result text shows 'You entered: SPACE'
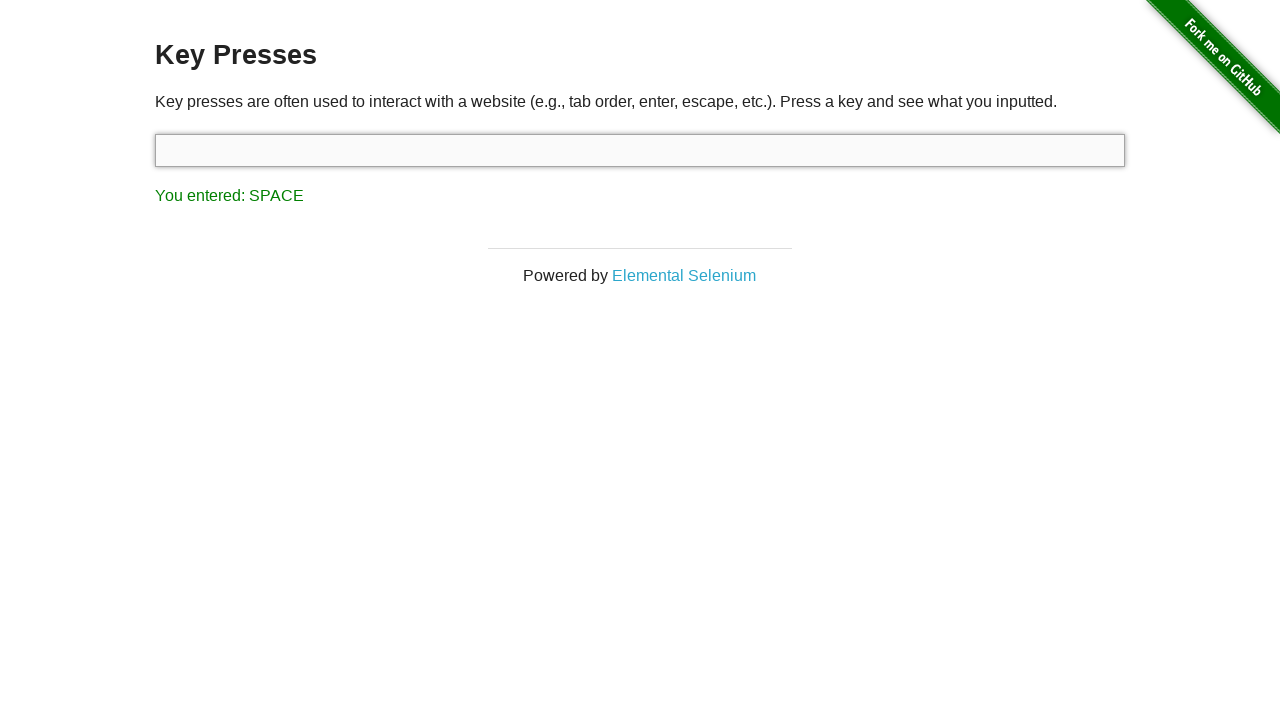

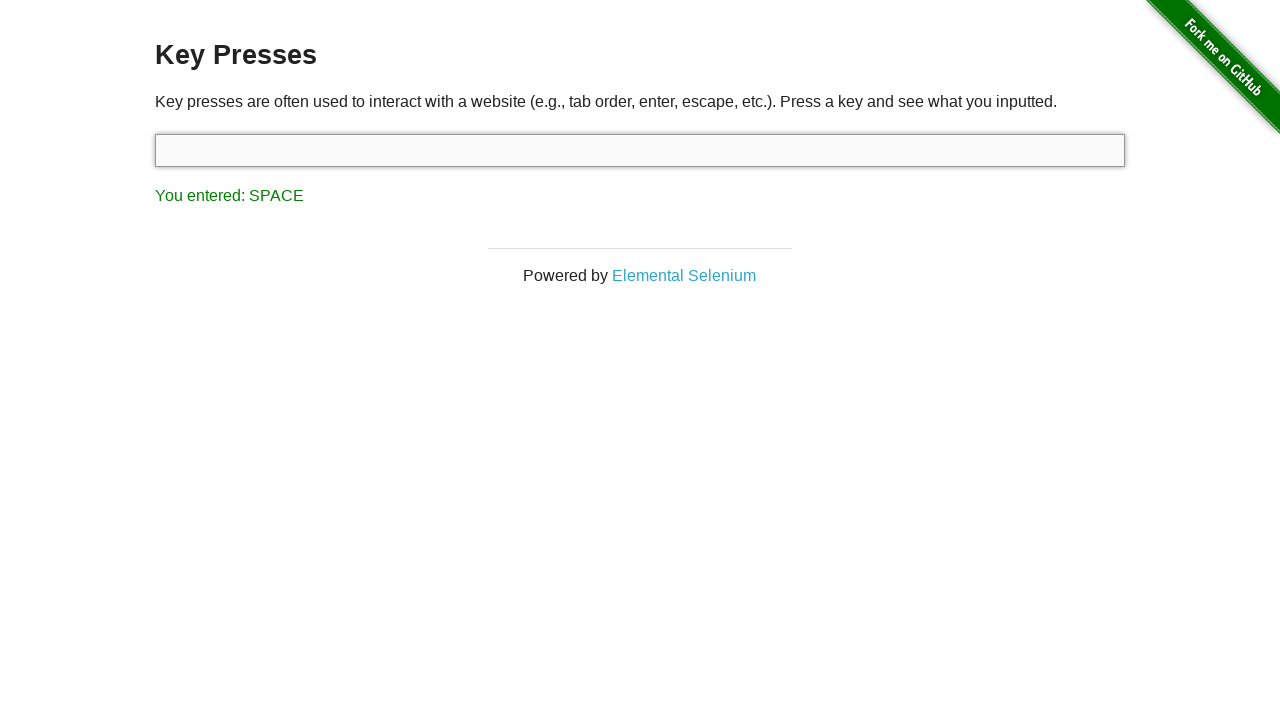